Tests right-click context menu functionality and verifies alert appears

Starting URL: https://the-internet.herokuapp.com/

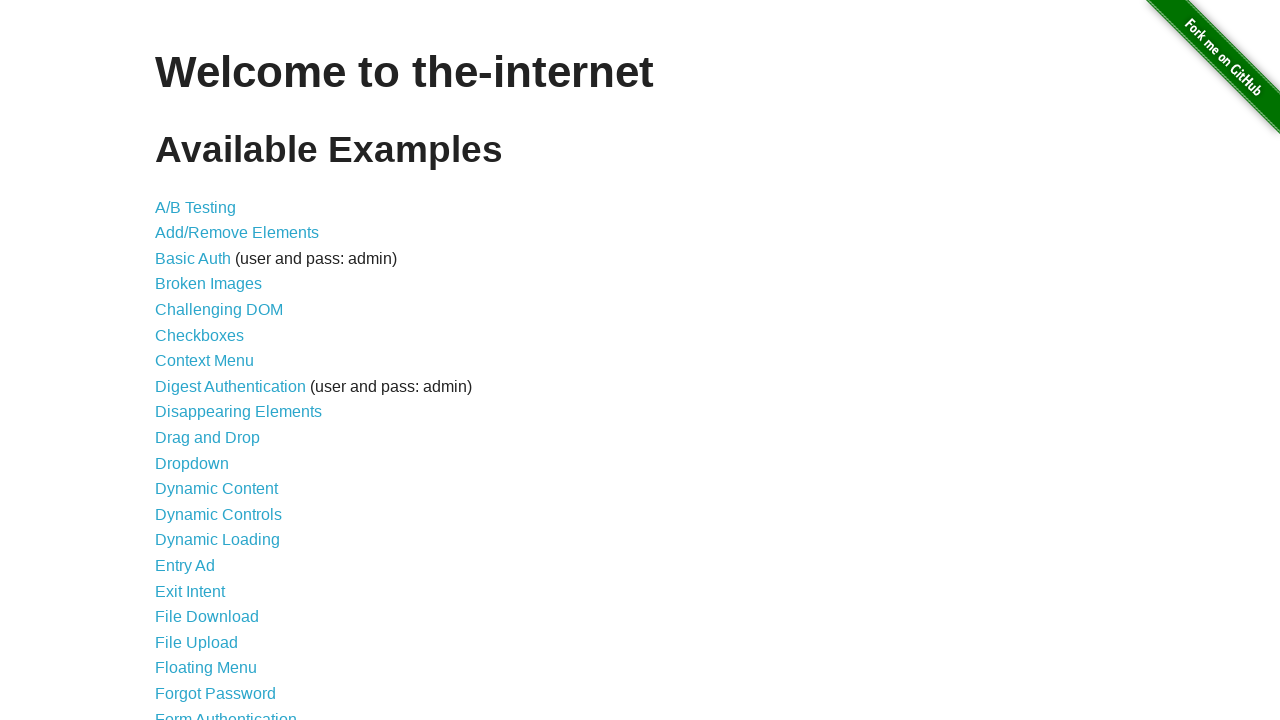

Clicked on Context Menu link at (204, 361) on xpath=//a[text()='Context Menu']
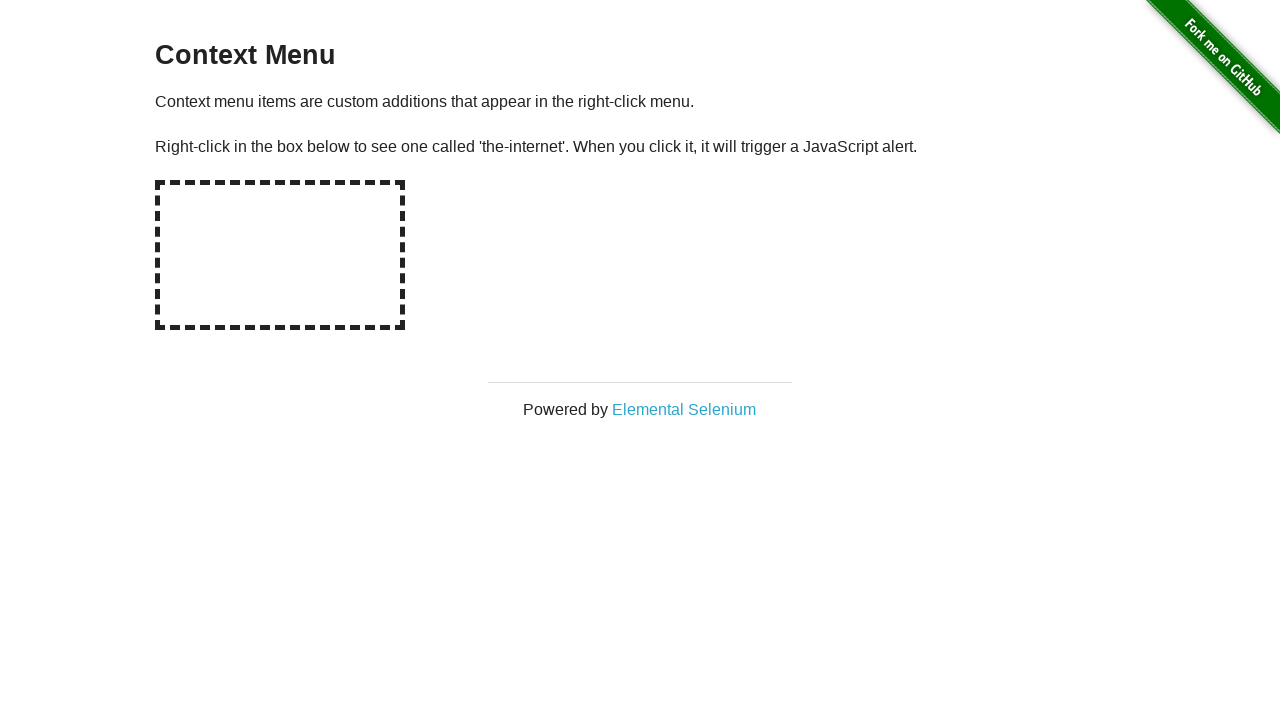

Right-clicked on hot-spot area to open context menu at (280, 255) on #hot-spot
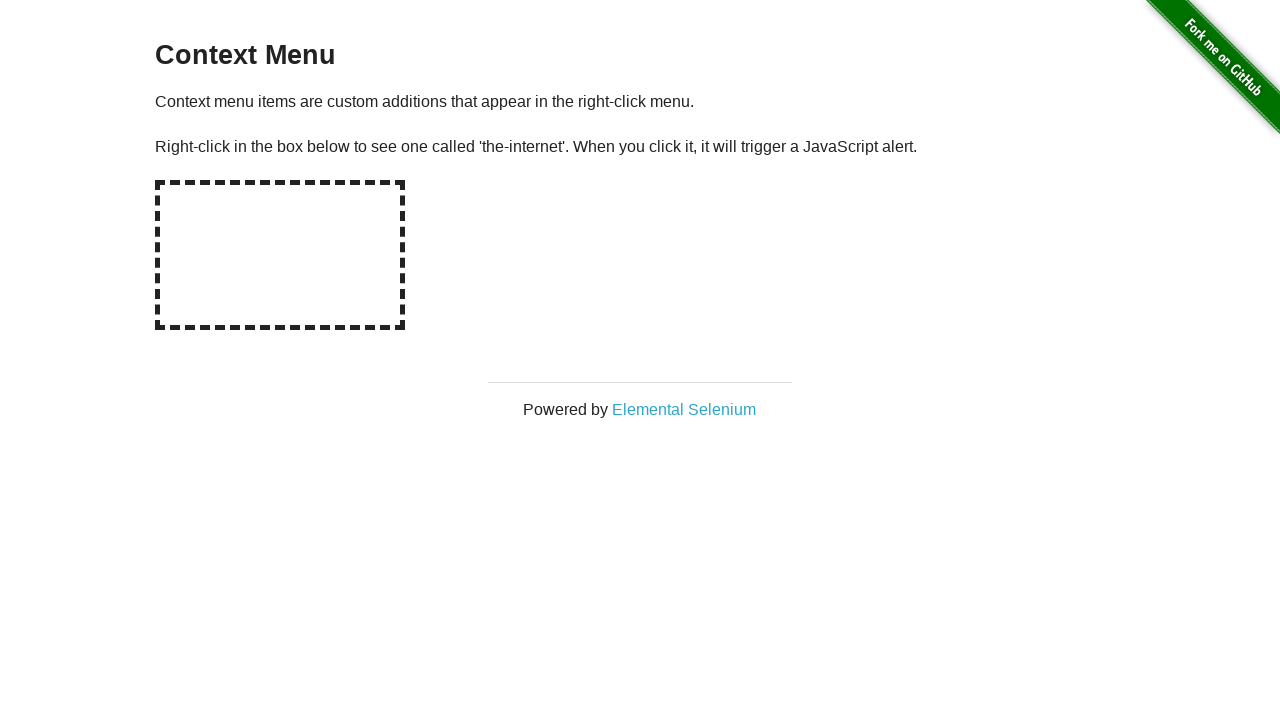

Set up alert dialog handler to accept alerts
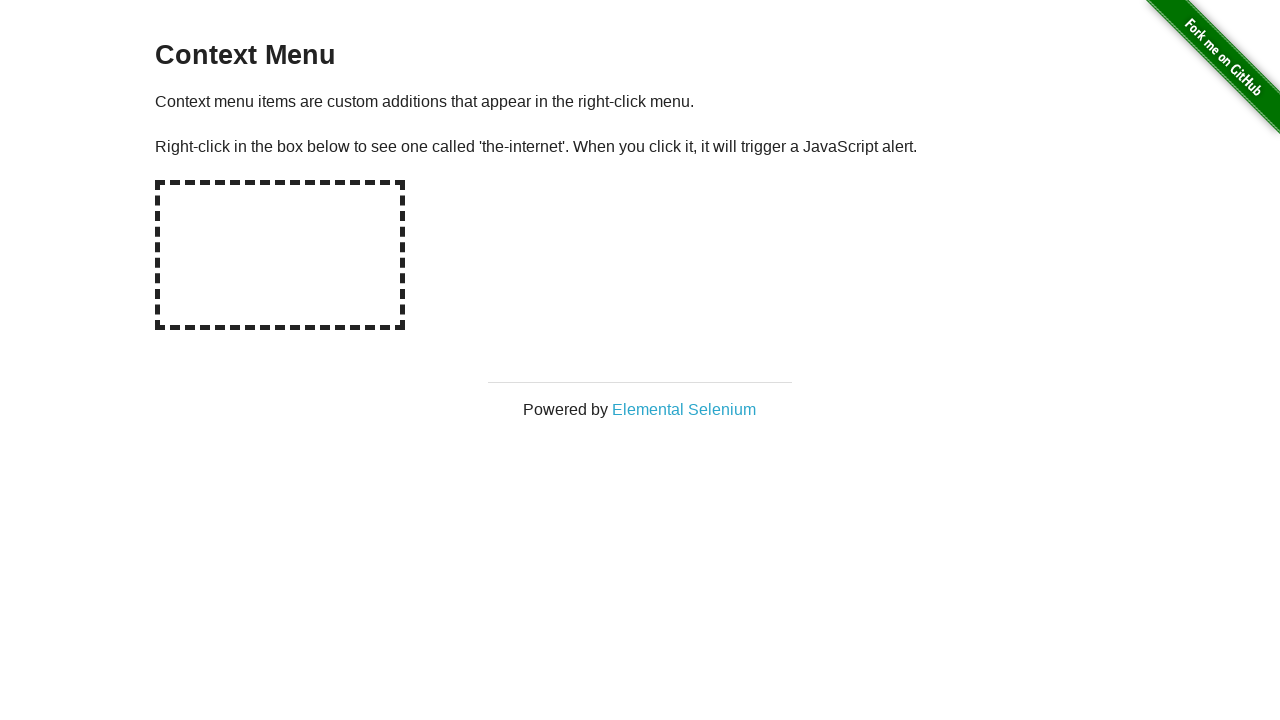

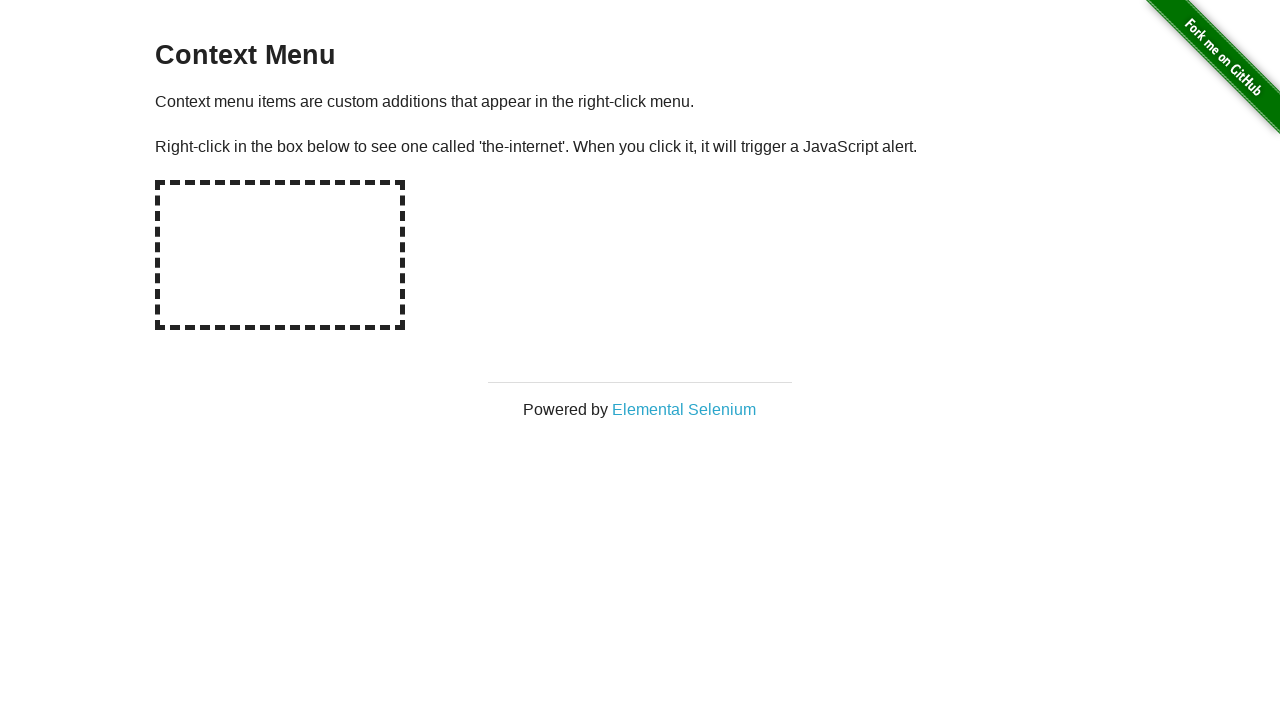